Tests horizontal slider functionality by dragging the slider element to a specific position

Starting URL: http://the-internet.herokuapp.com/horizontal_slider

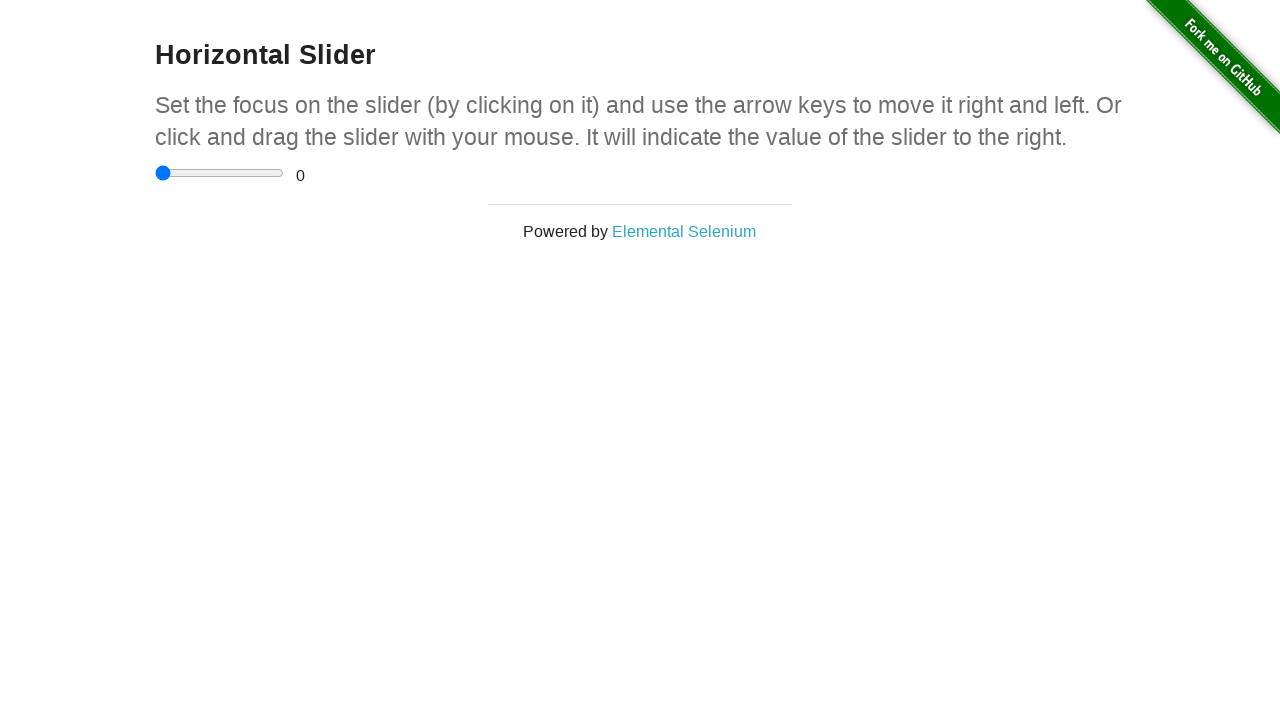

Navigated to horizontal slider test page
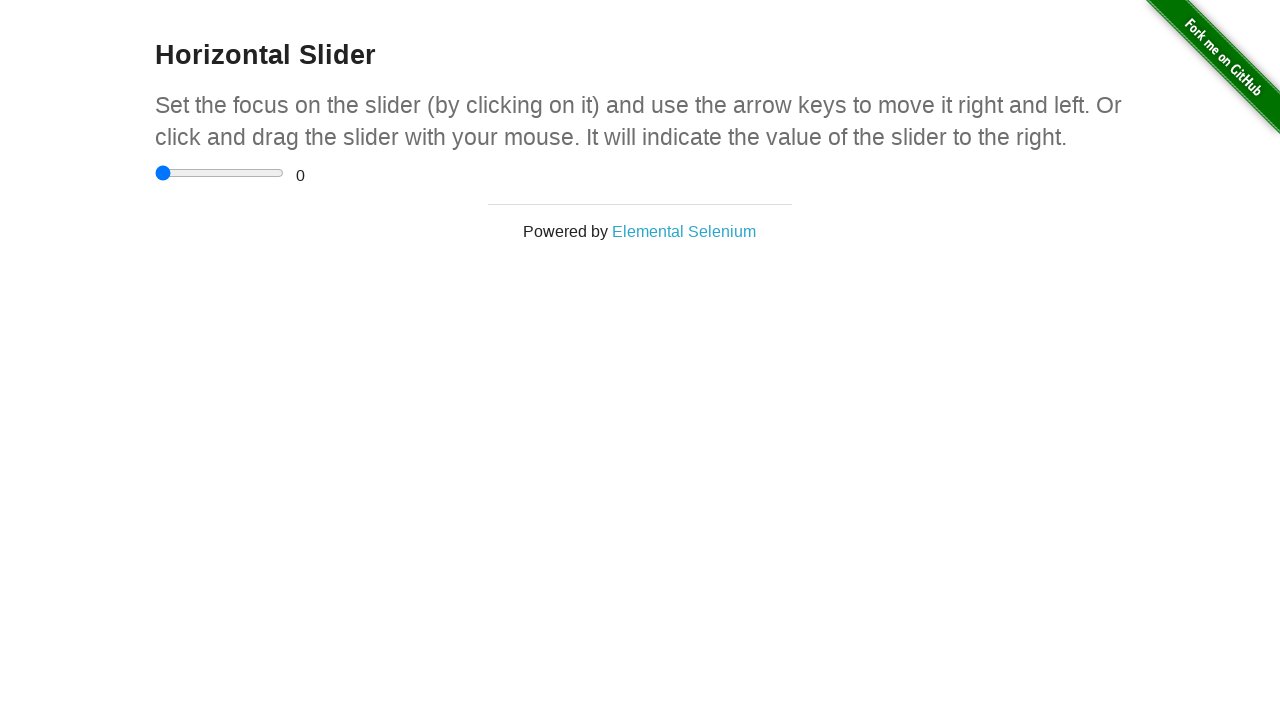

Located the slider element
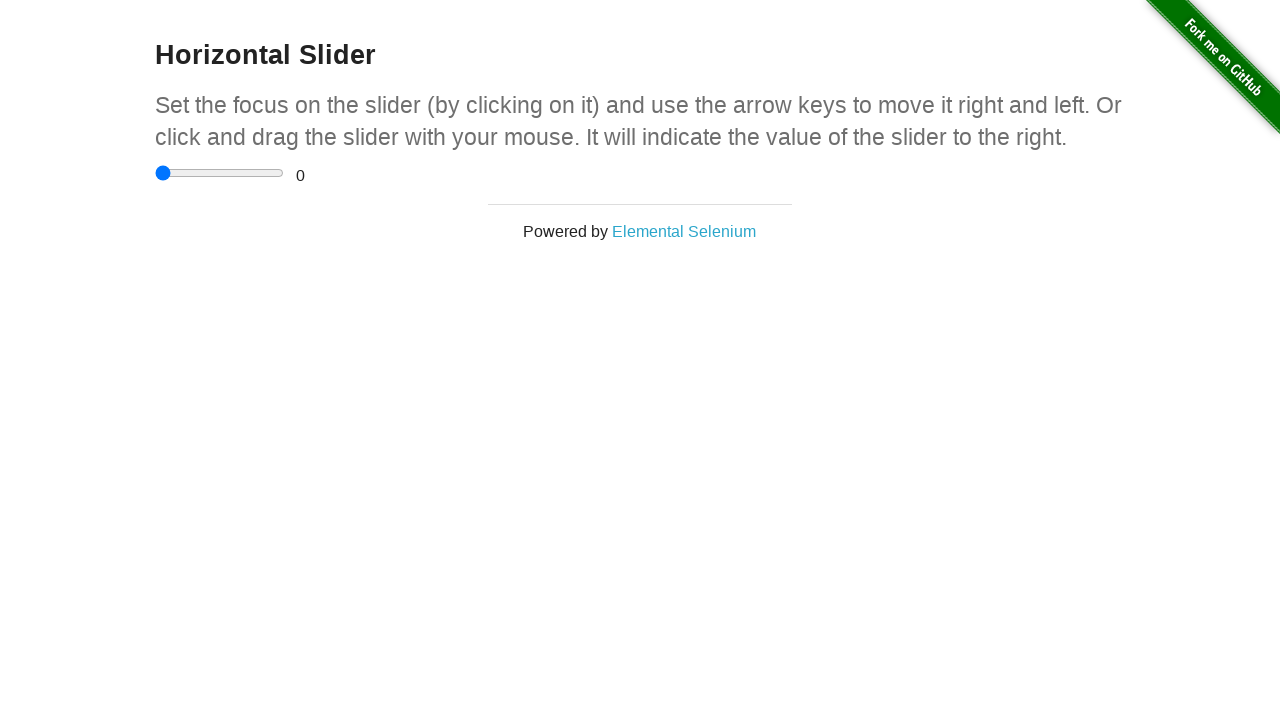

Dragged slider 30 pixels to the right at (185, 165)
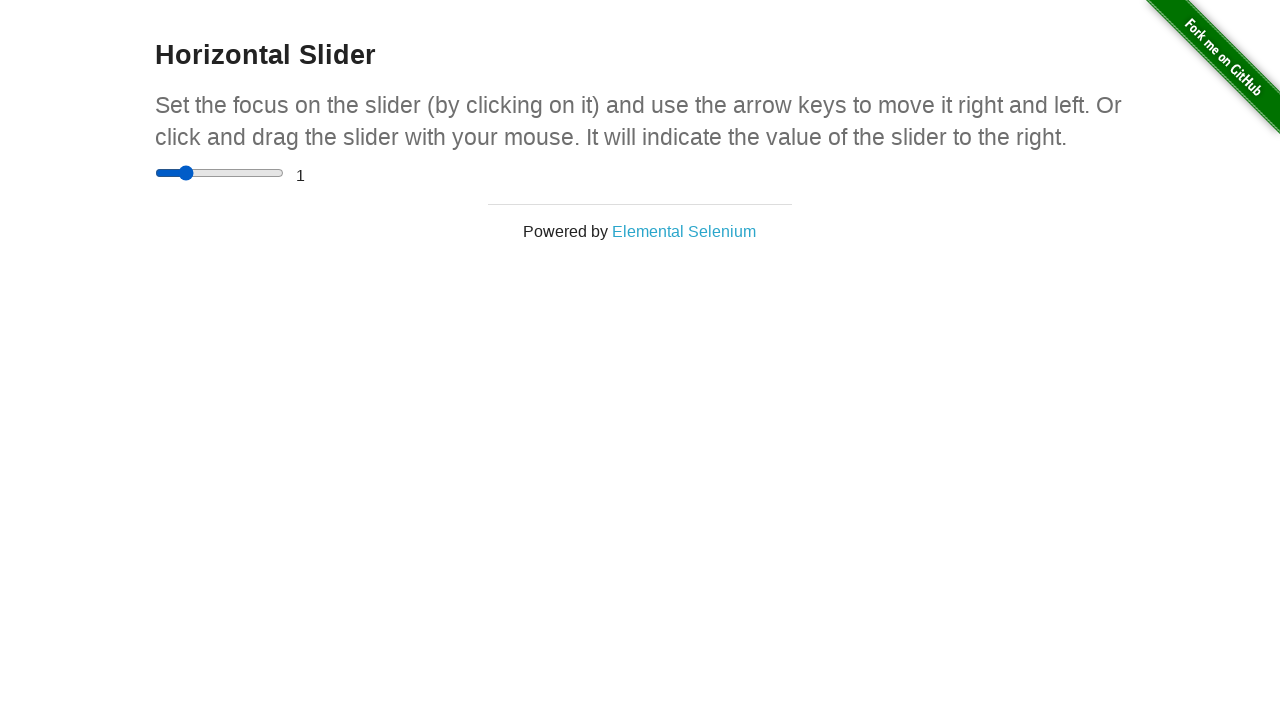

Waited 2 seconds for slider action to complete
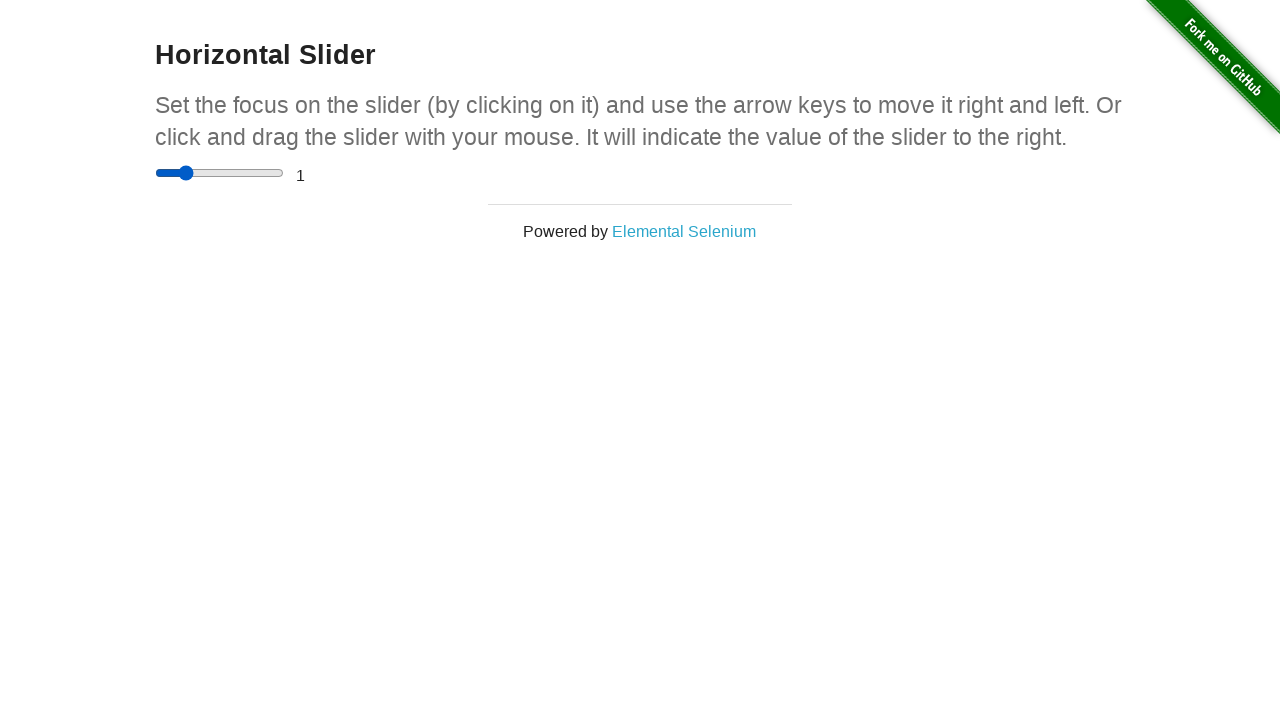

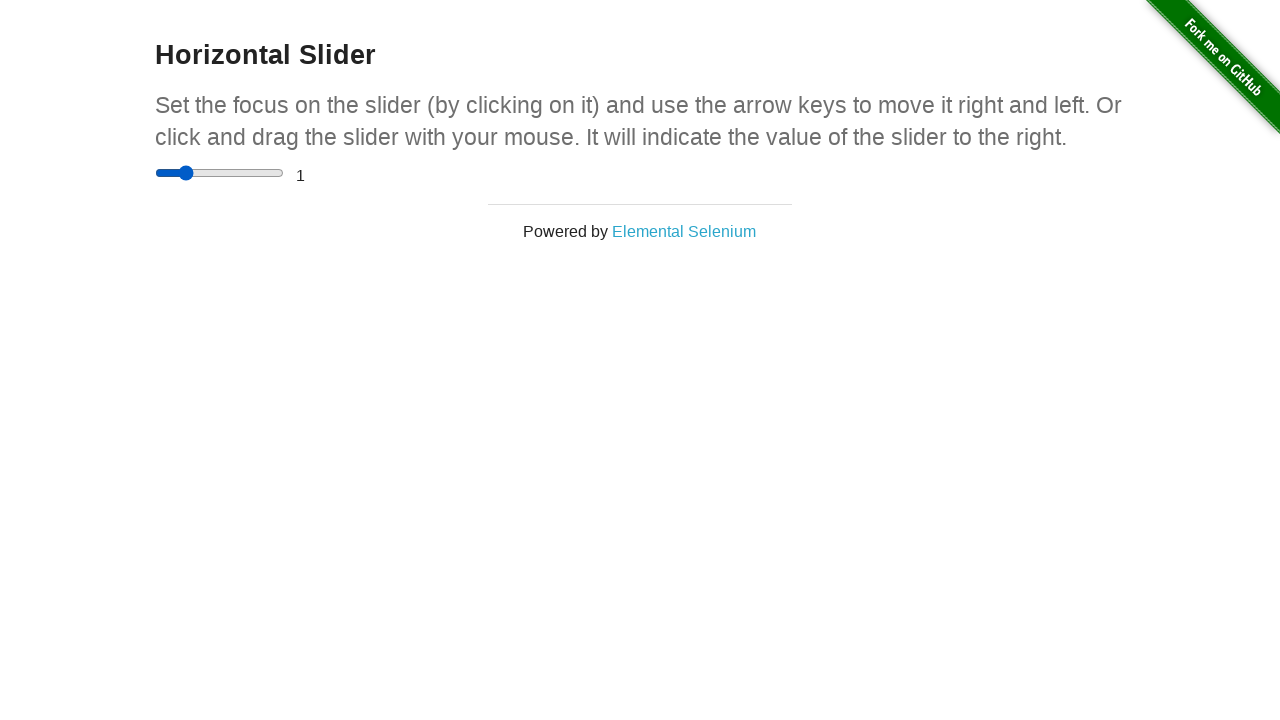